Tests the Specials section by navigating through Specials & offers menu and verifying that Special products are displayed on the page.

Starting URL: https://www.woolworths.co.nz/

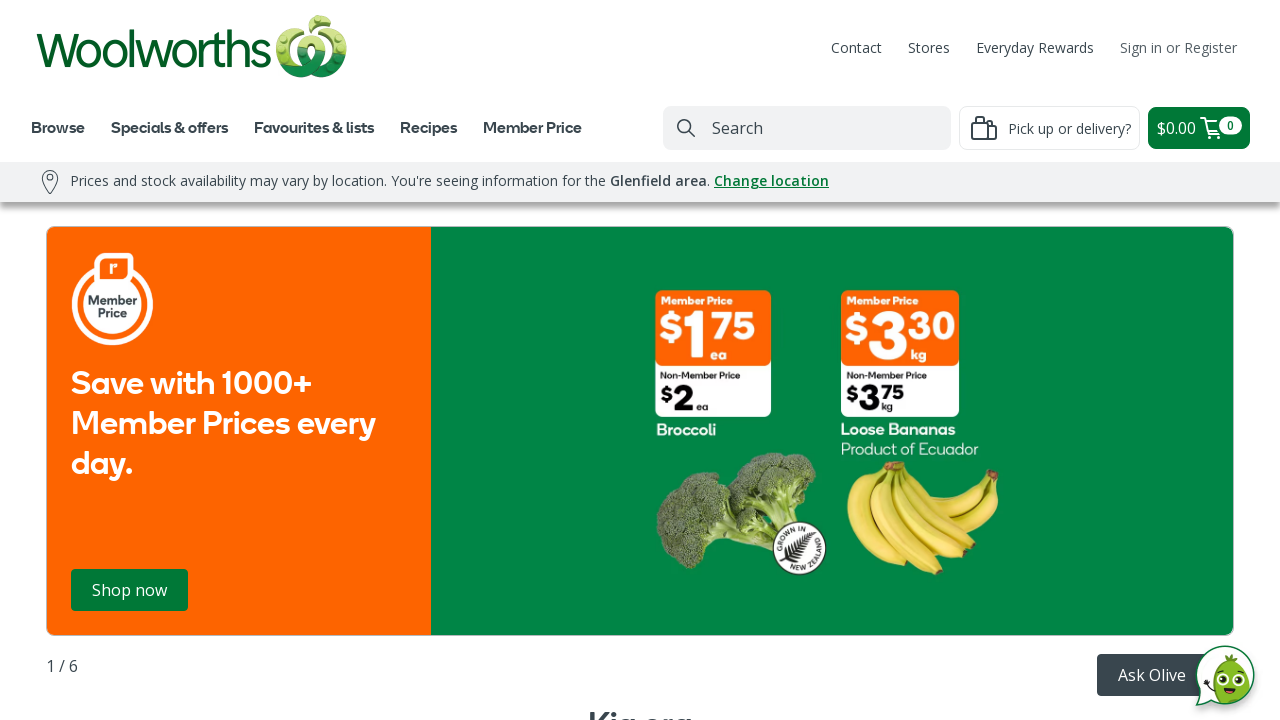

Clicked on Specials & offers button at (170, 127) on internal:role=button[name="Specials & offers"i]
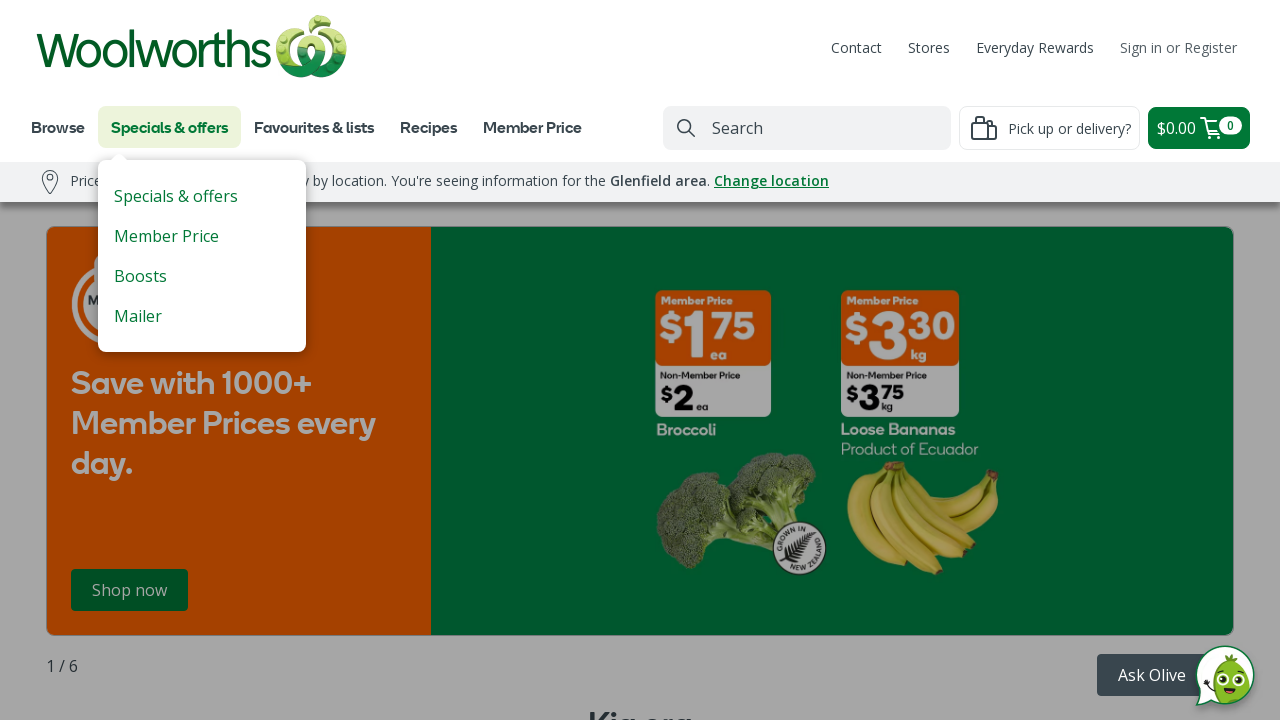

Clicked on Specials & offers link in overlay menu at (176, 196) on #cdk-overlay-0 >> internal:role=link[name="Specials & offers"i]
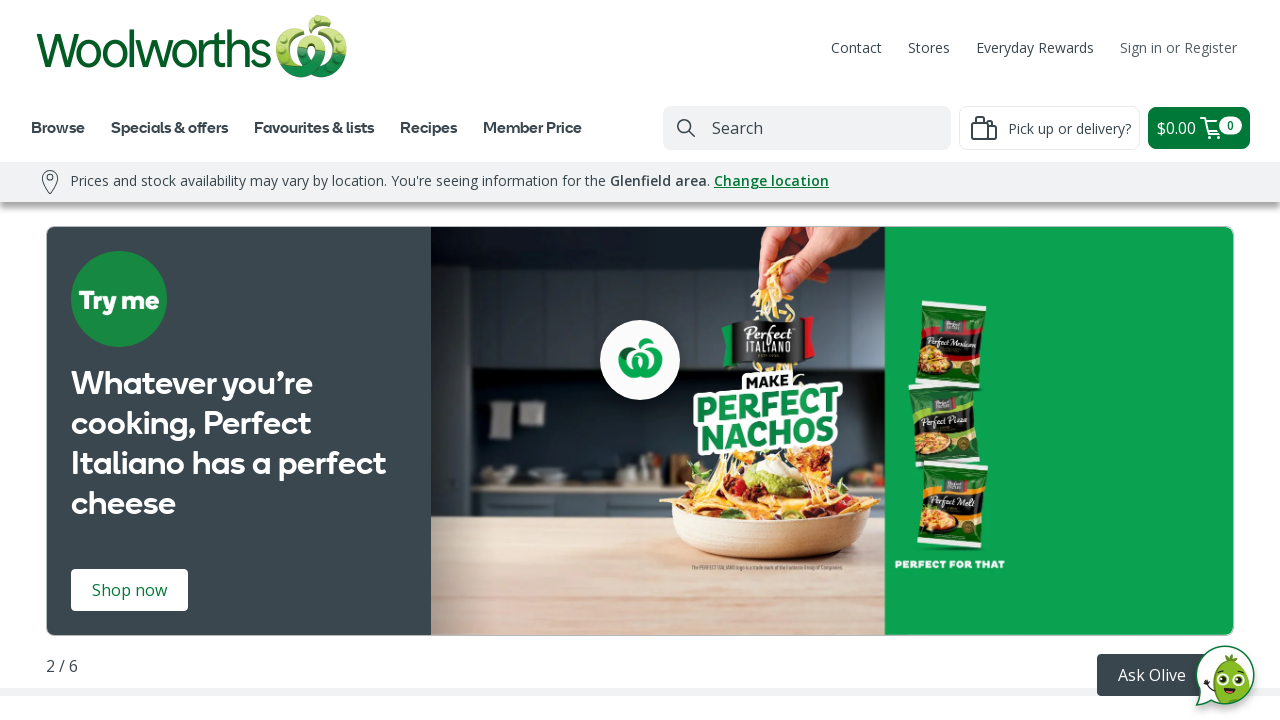

Page fully loaded (network idle)
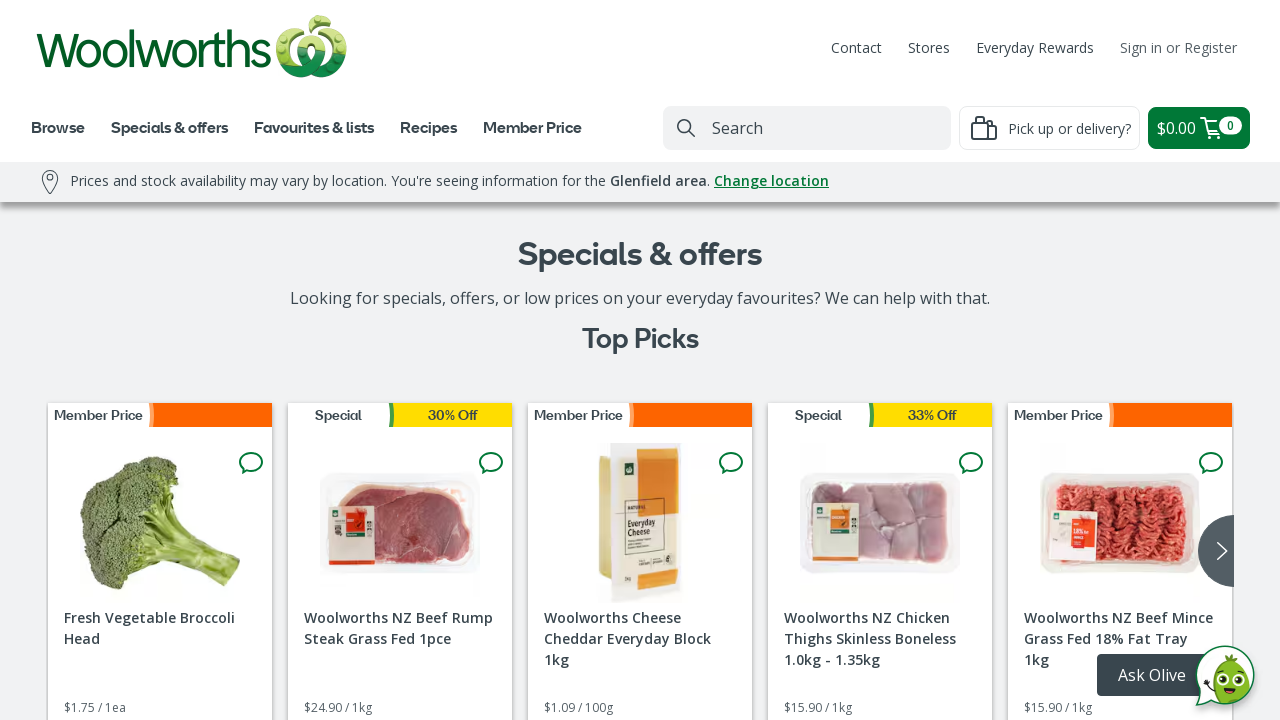

Special products are now visible on the page
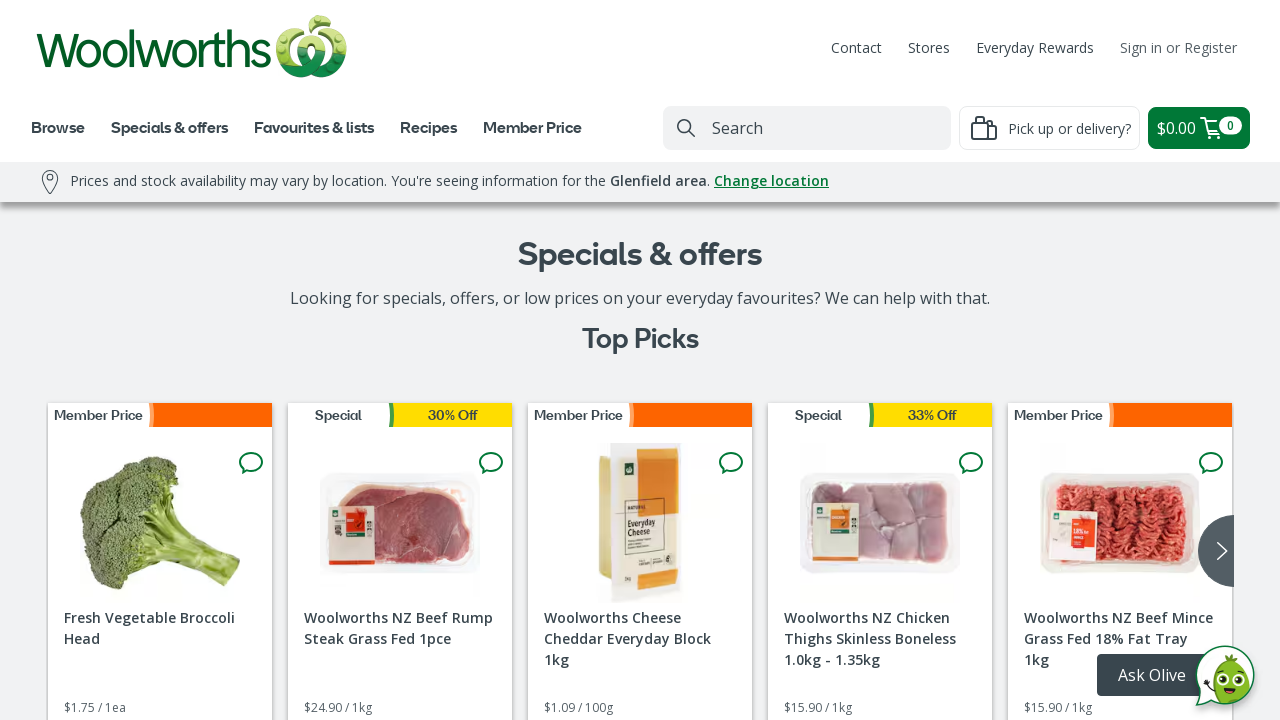

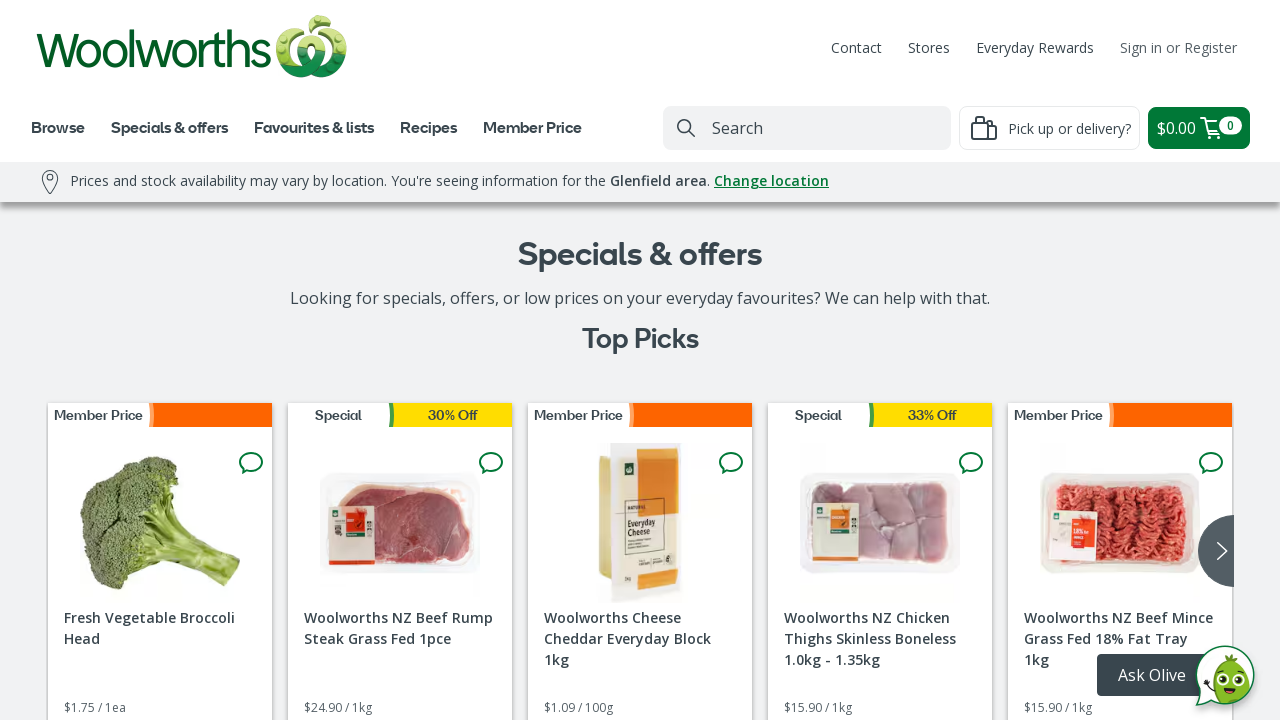